Tests multi-window/tab handling by opening new tabs and switching between them

Starting URL: https://demoqa.com/browser-windows

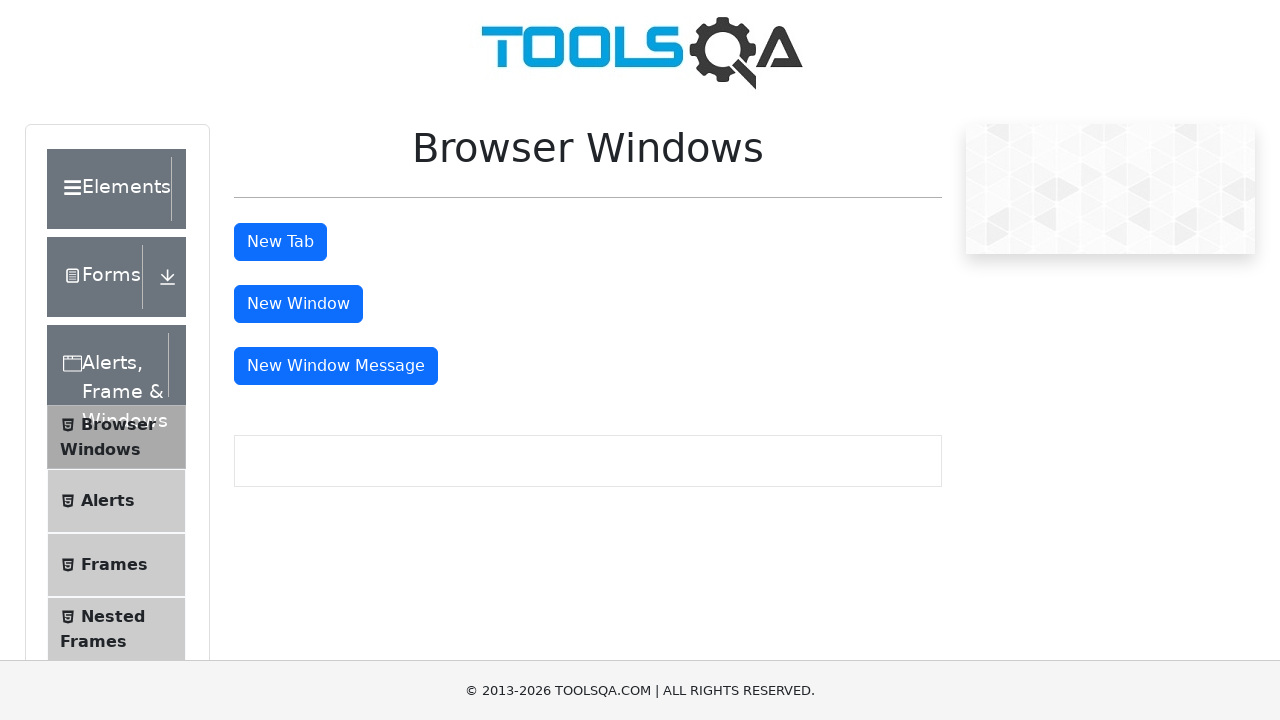

Clicked tab button to open first new tab at (280, 242) on #tabButton
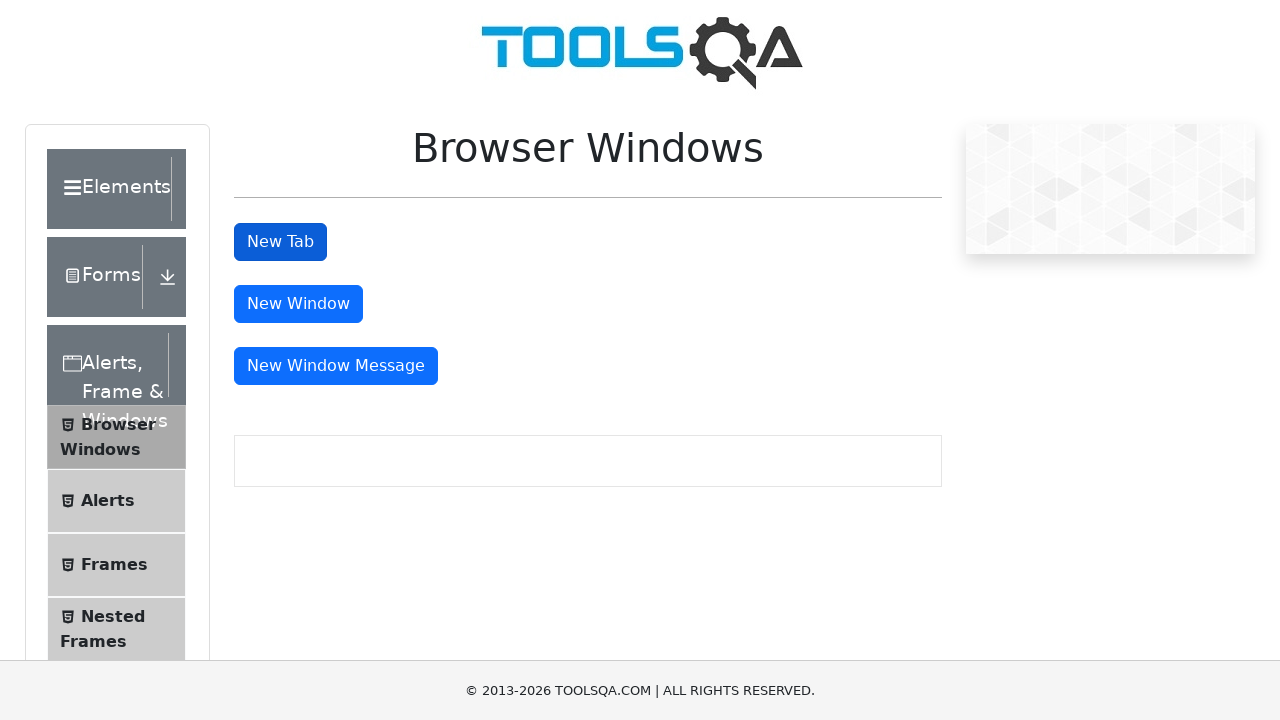

Switched back to original page (tab 0)
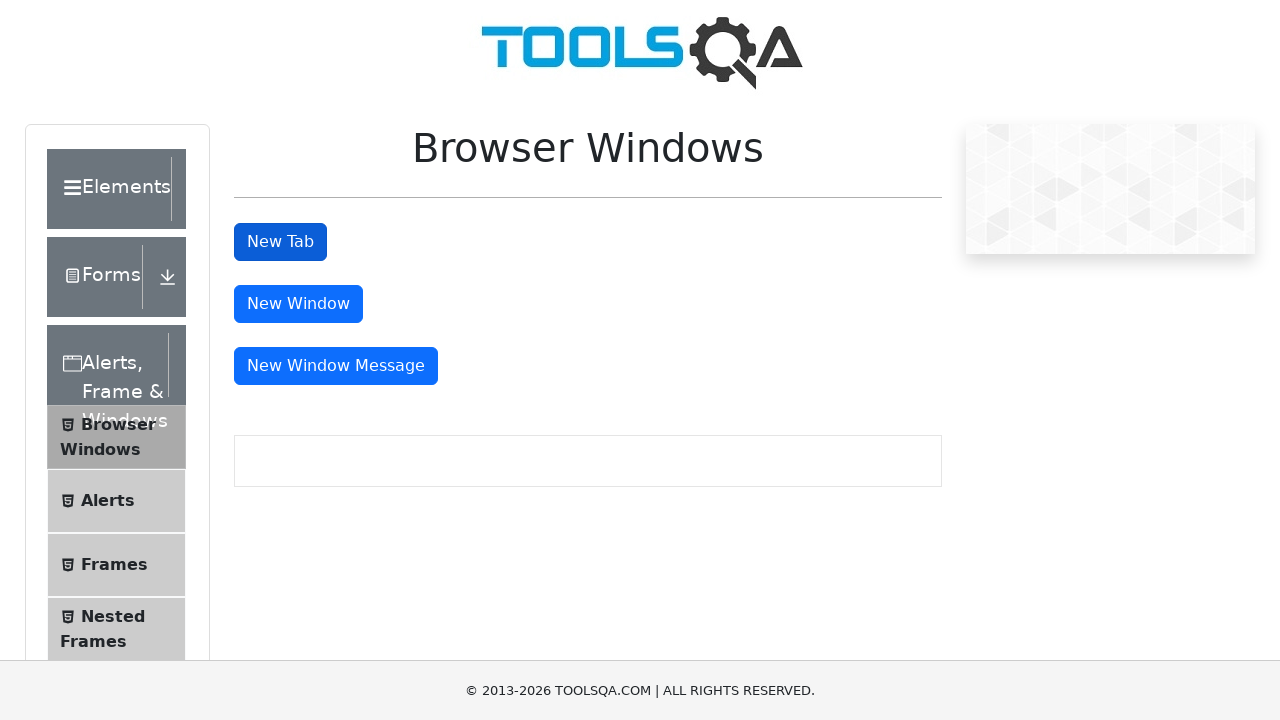

Clicked tab button to open second new tab at (280, 242) on #tabButton
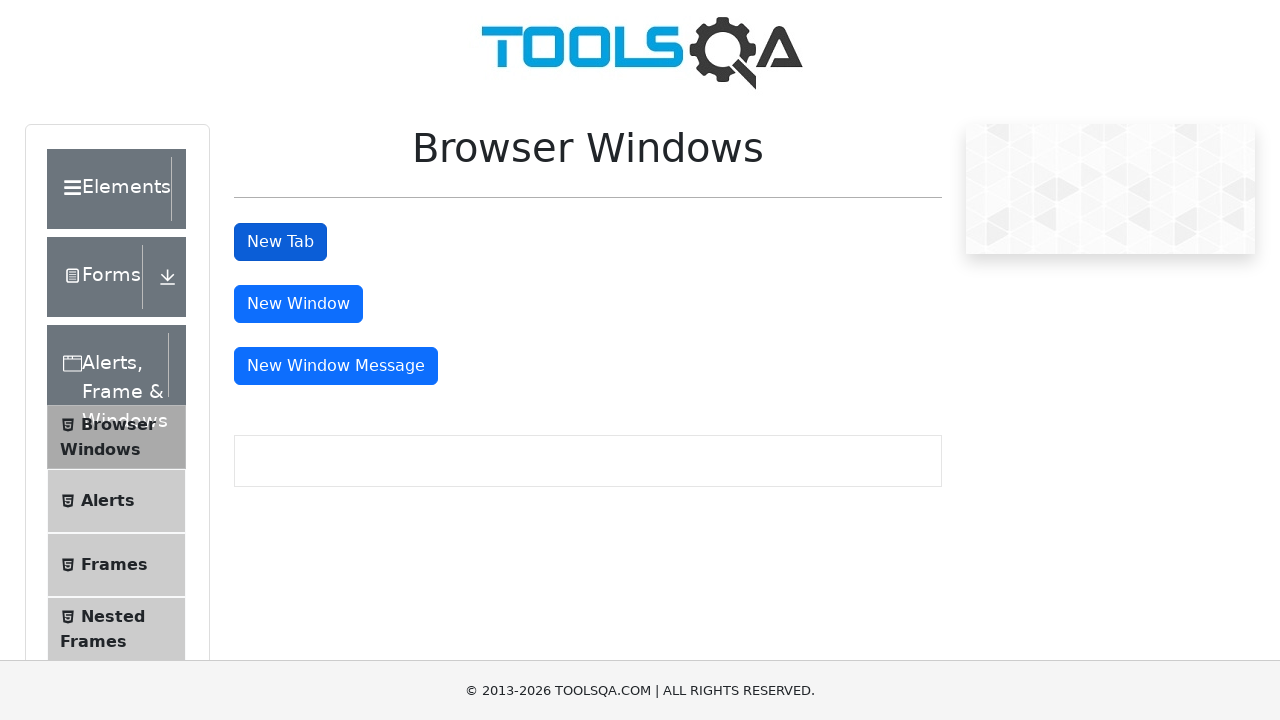

Switched back to original page (tab 0)
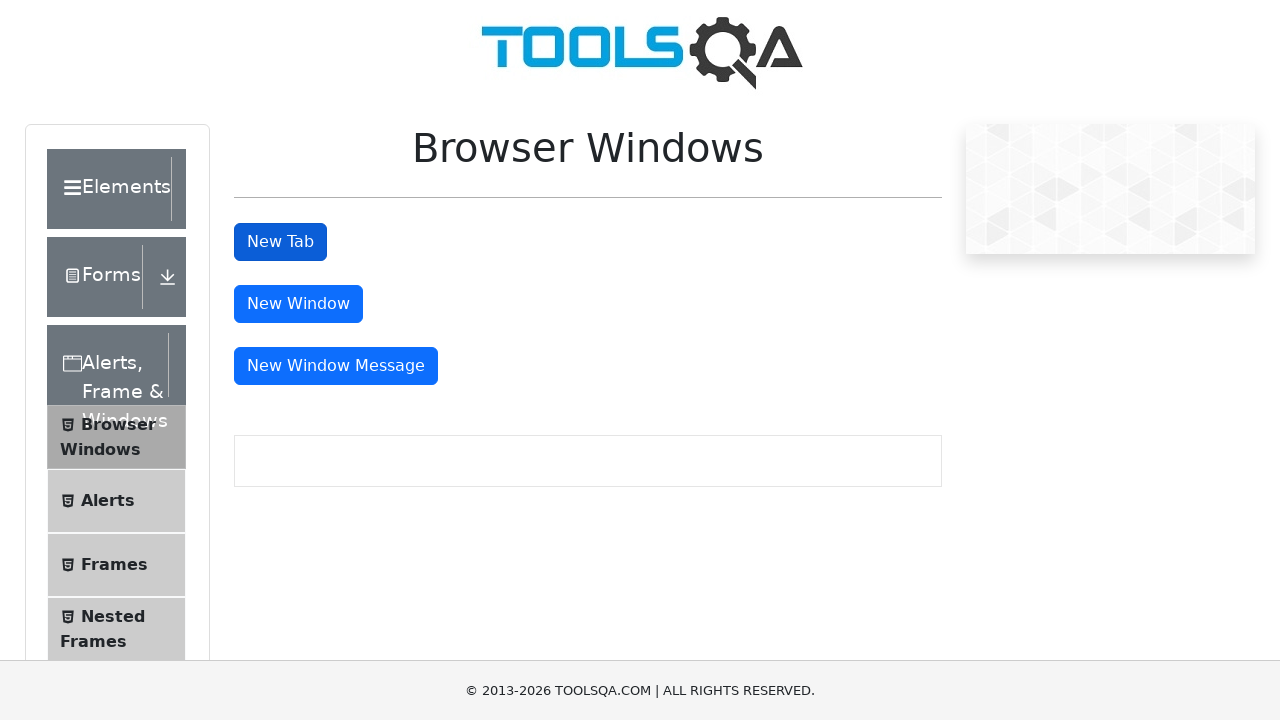

Clicked tab button to open third new tab at (280, 242) on #tabButton
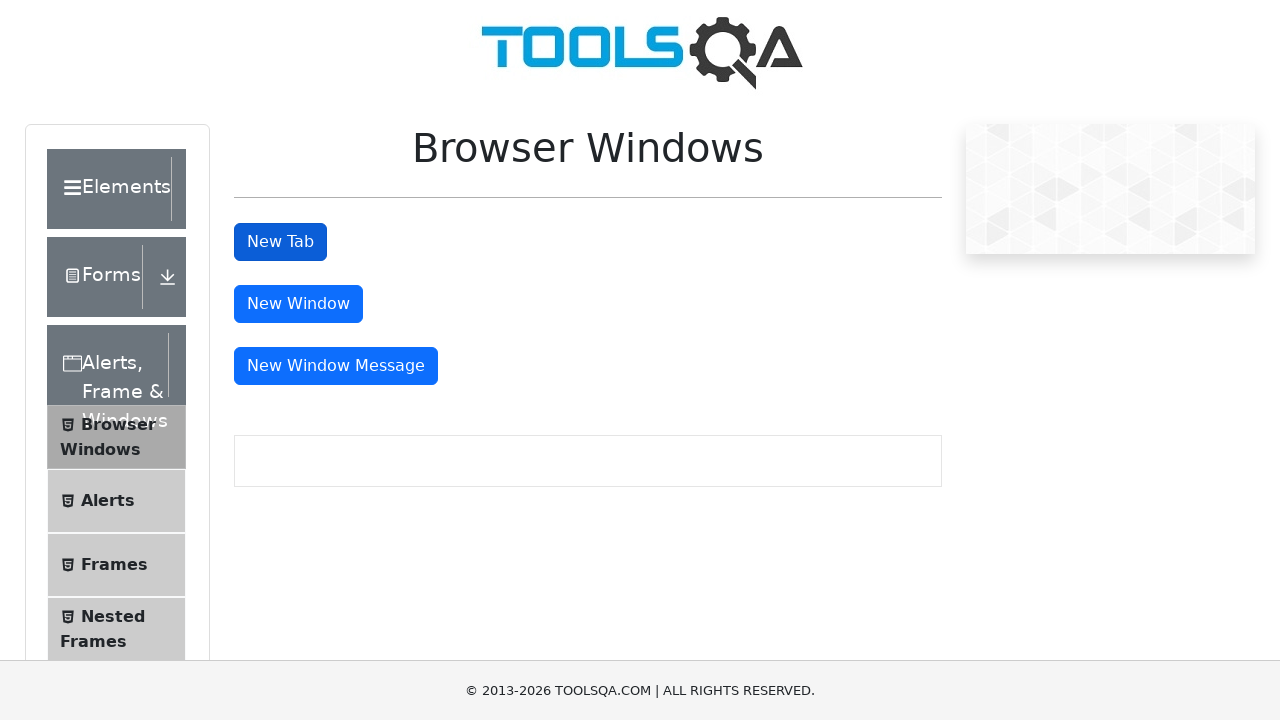

Switched back to original page (tab 0)
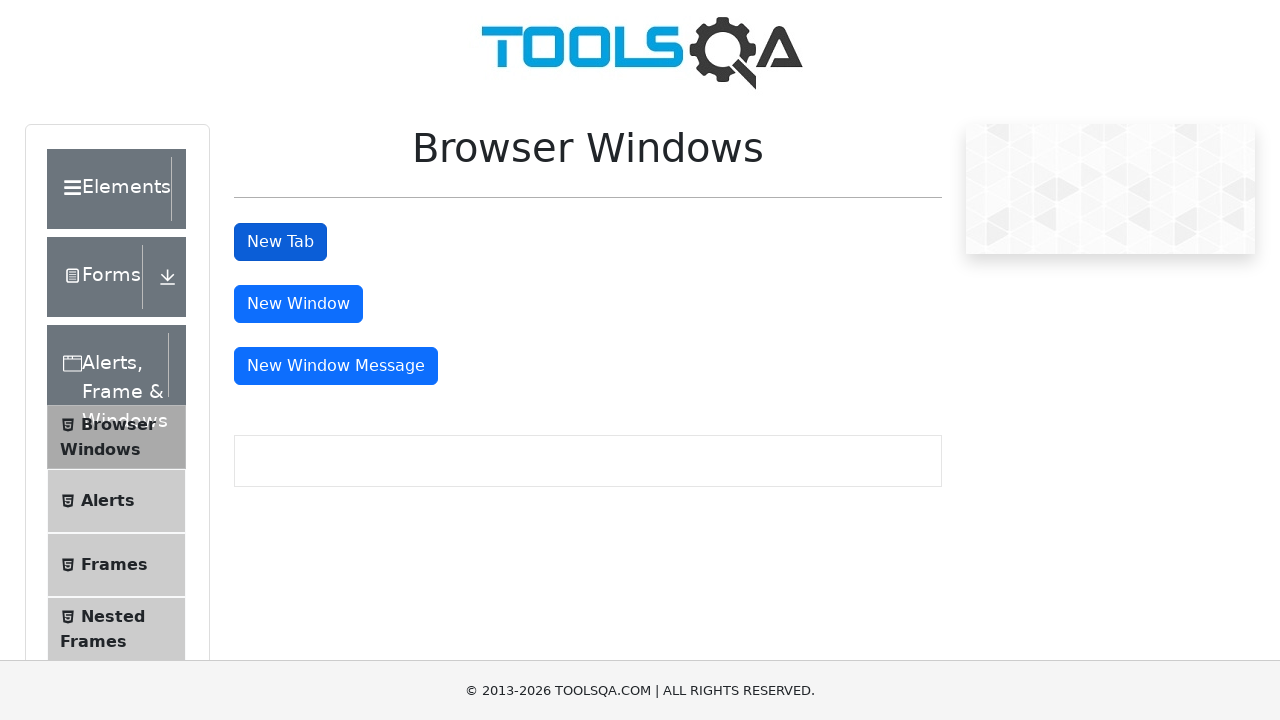

Clicked tab button to open fourth new tab at (280, 242) on #tabButton
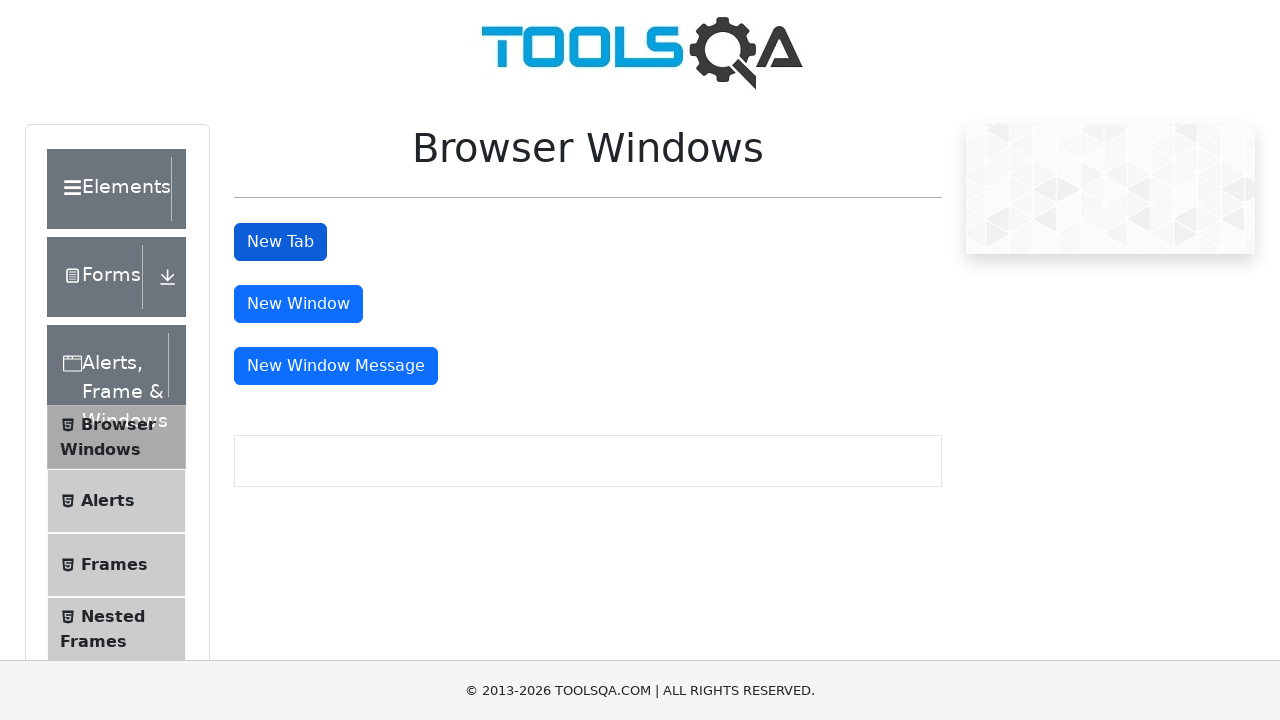

Switched to third tab (index 2)
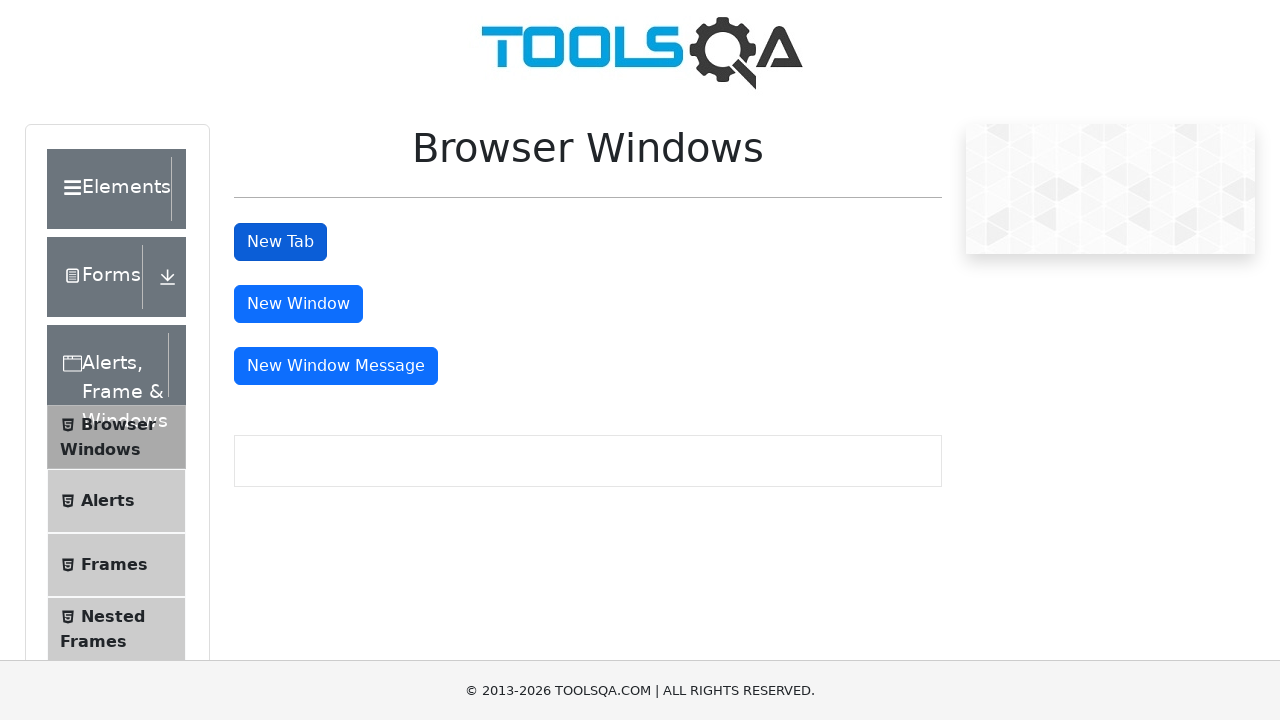

Closed tab at index 4
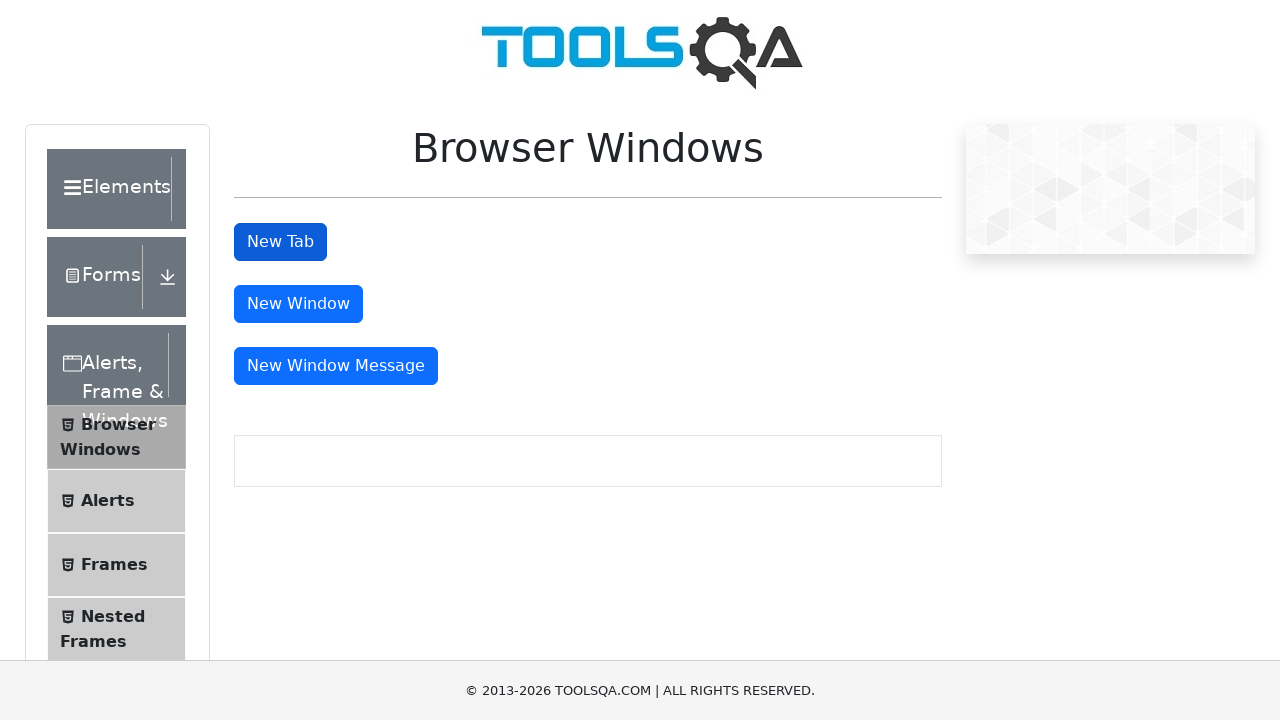

Closed tab at index 3
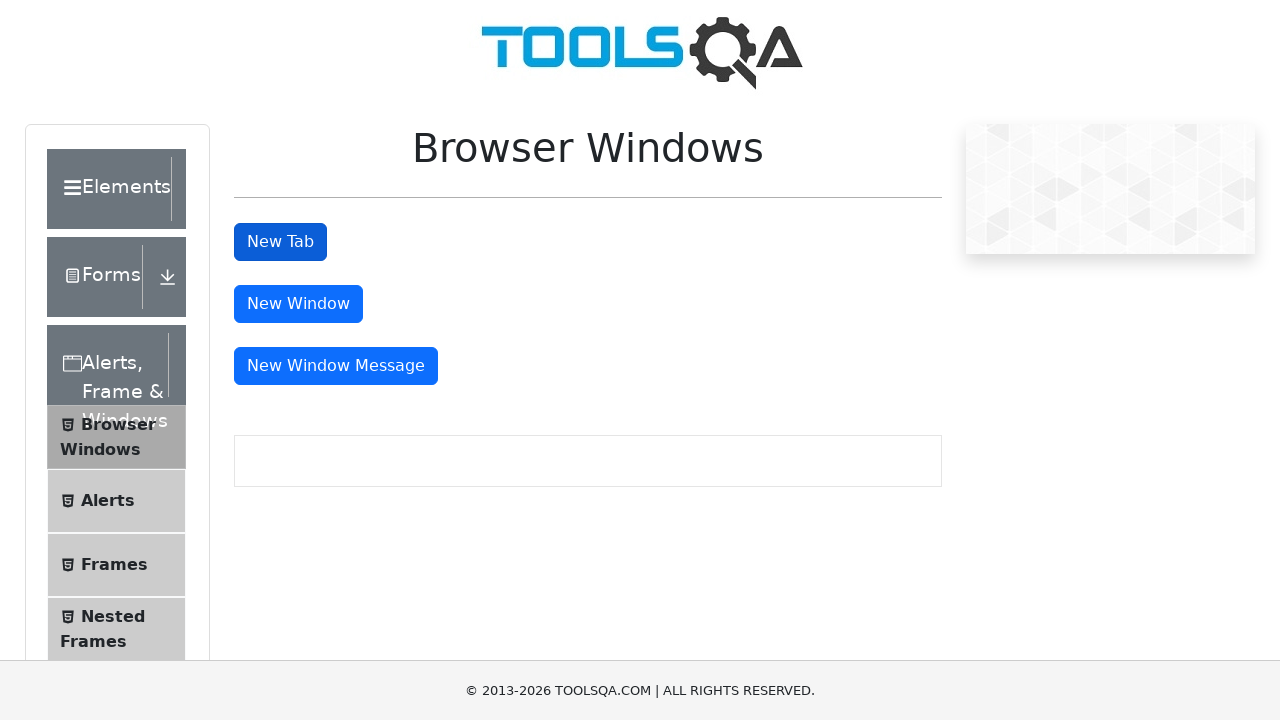

Closed tab at index 2
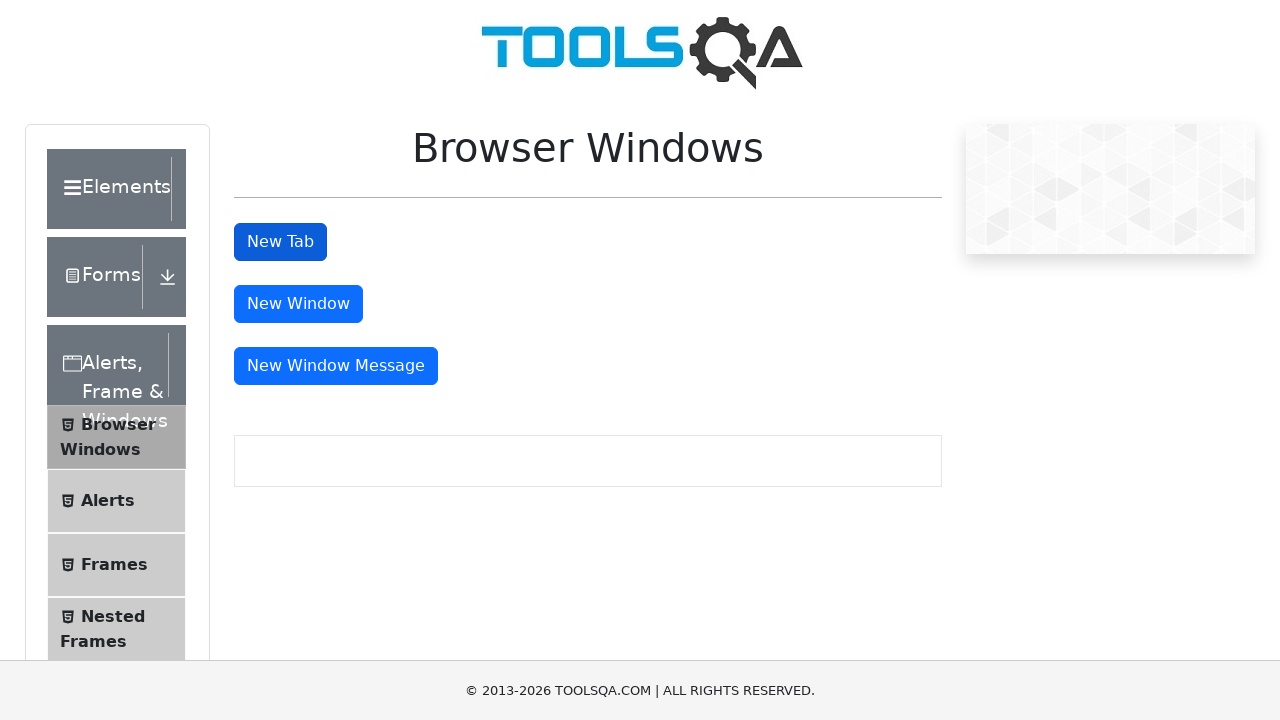

Closed tab at index 1
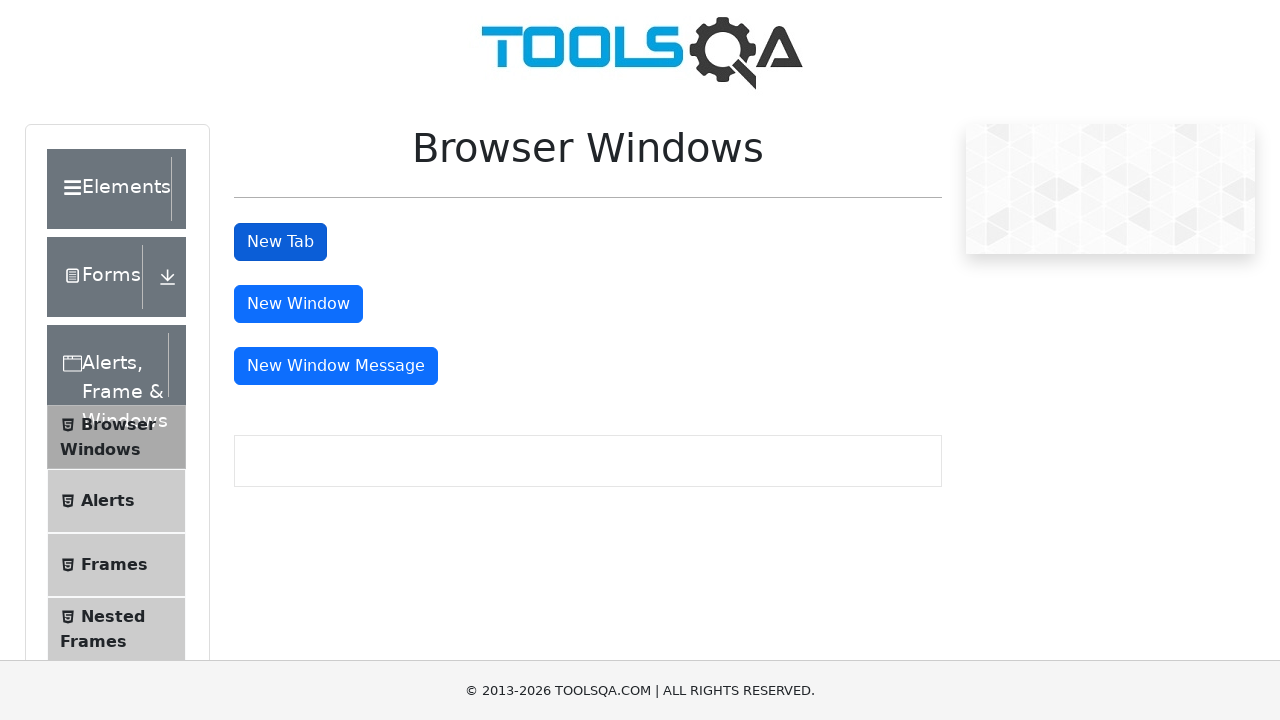

Switched to parent tab (original tab 0) after closing all child tabs
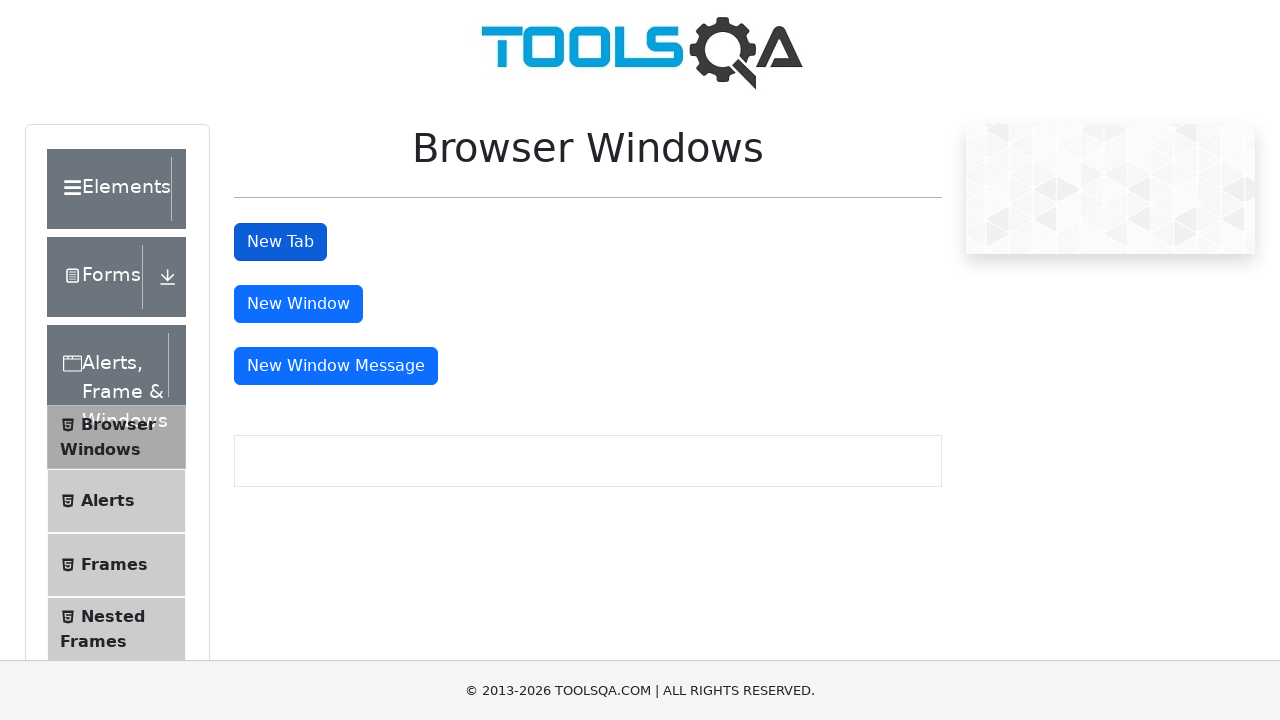

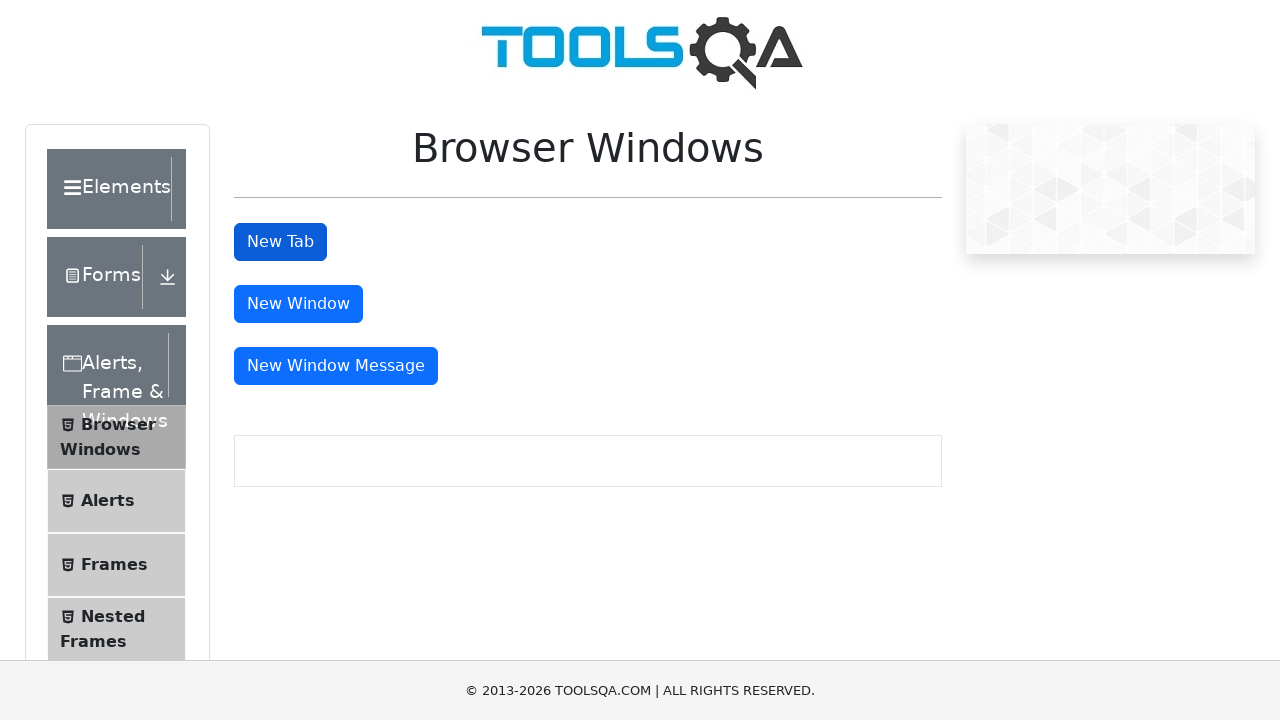